Tests that the language selector in the footer is present and clickable

Starting URL: https://deens-master.now.sh/

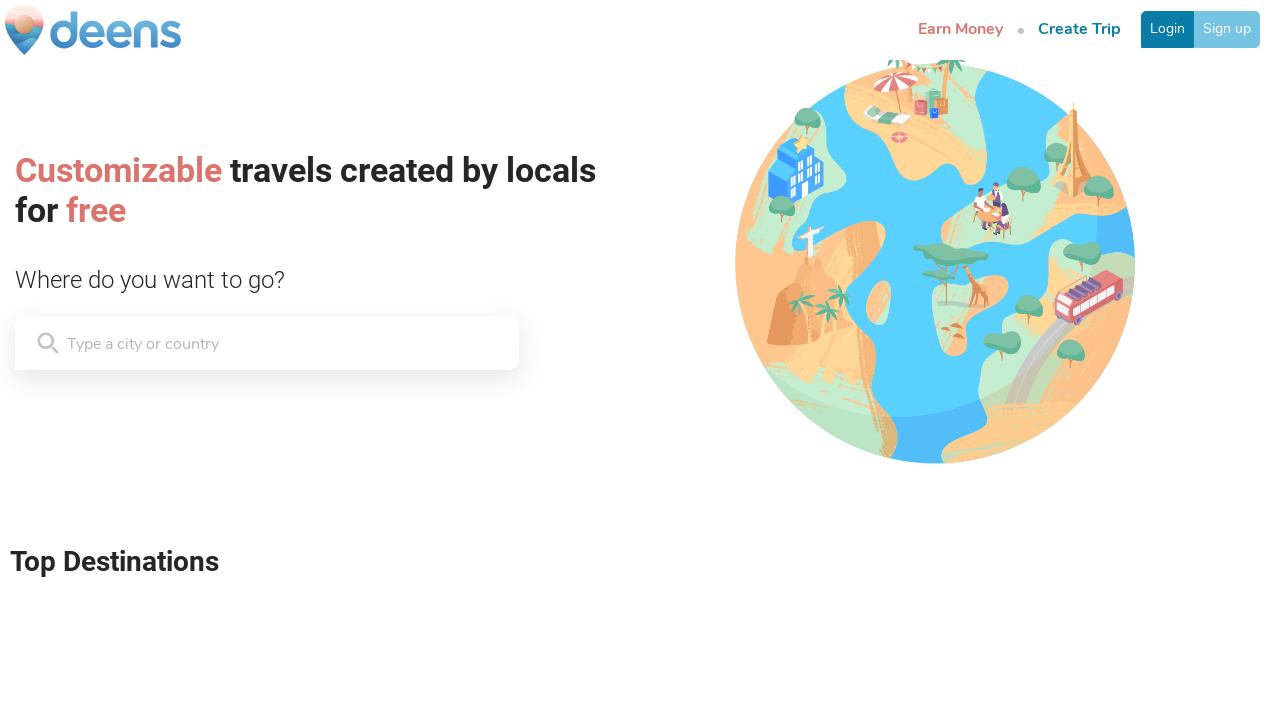

Located language selector in footer
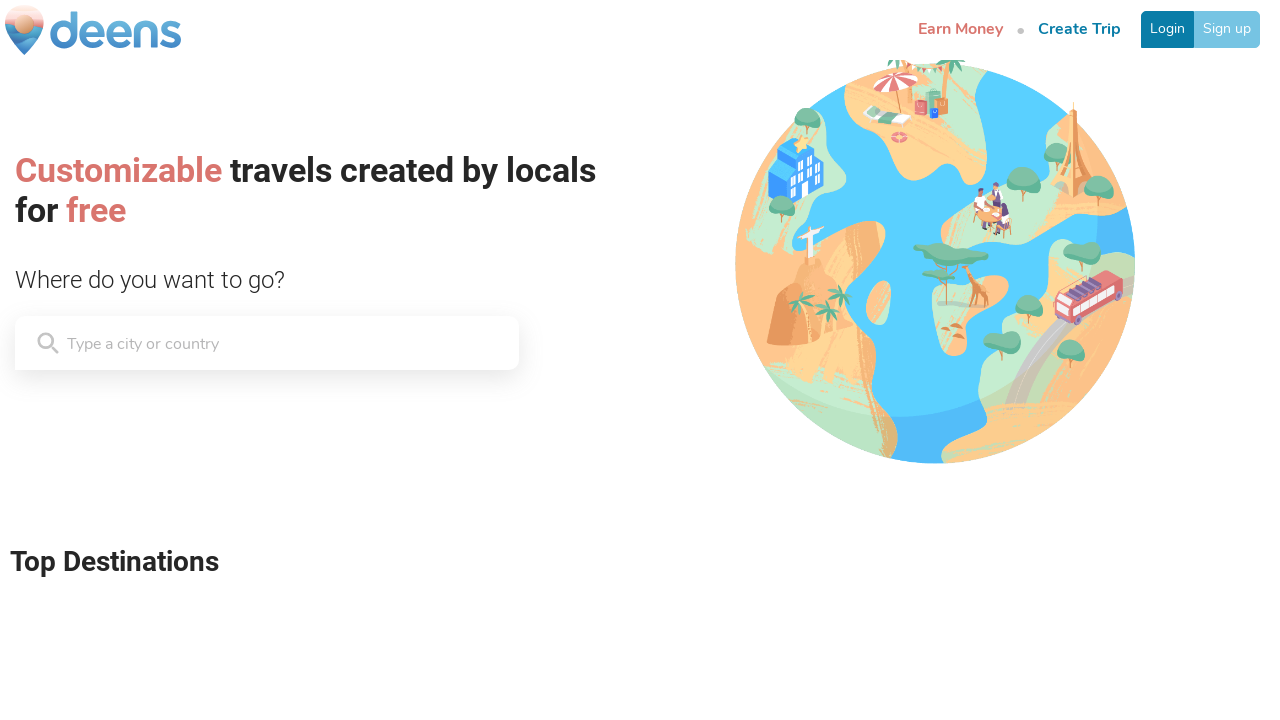

Clicked language selector in footer at (146, 593) on xpath=//*[@class='BrandFooter__OptionSelector-qfoWf bYuWWM']
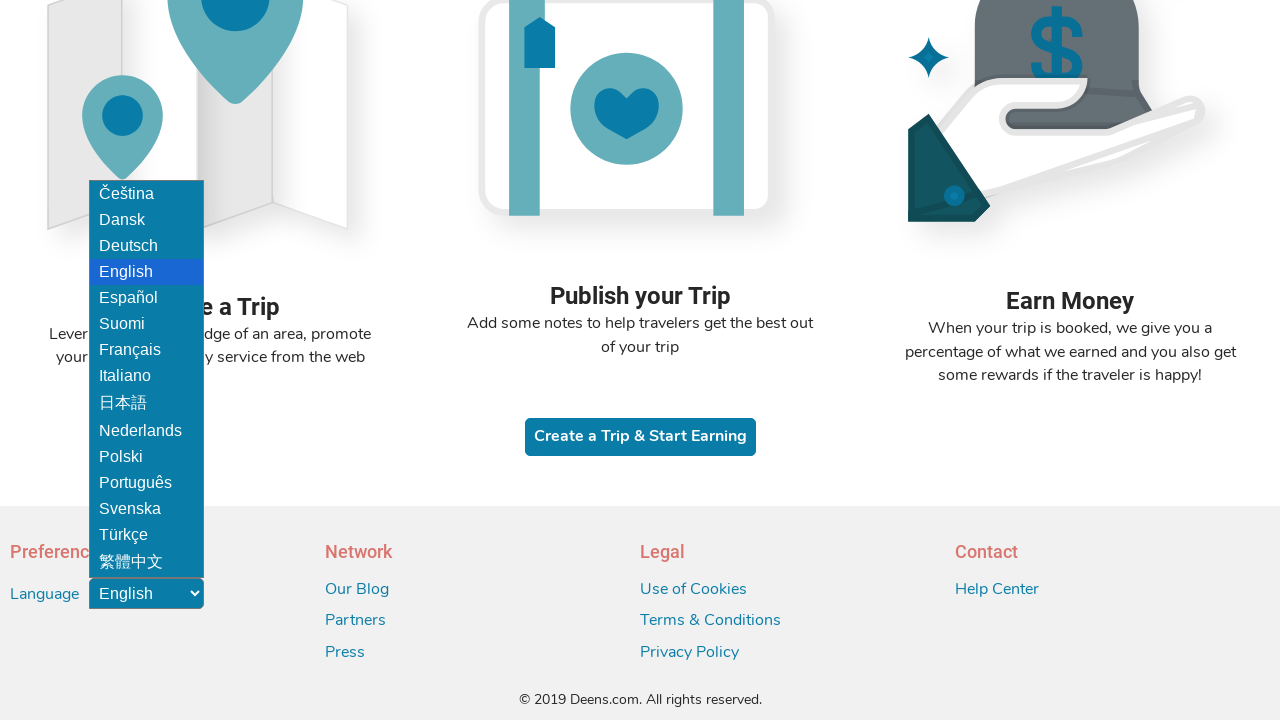

Verified language selector is visible
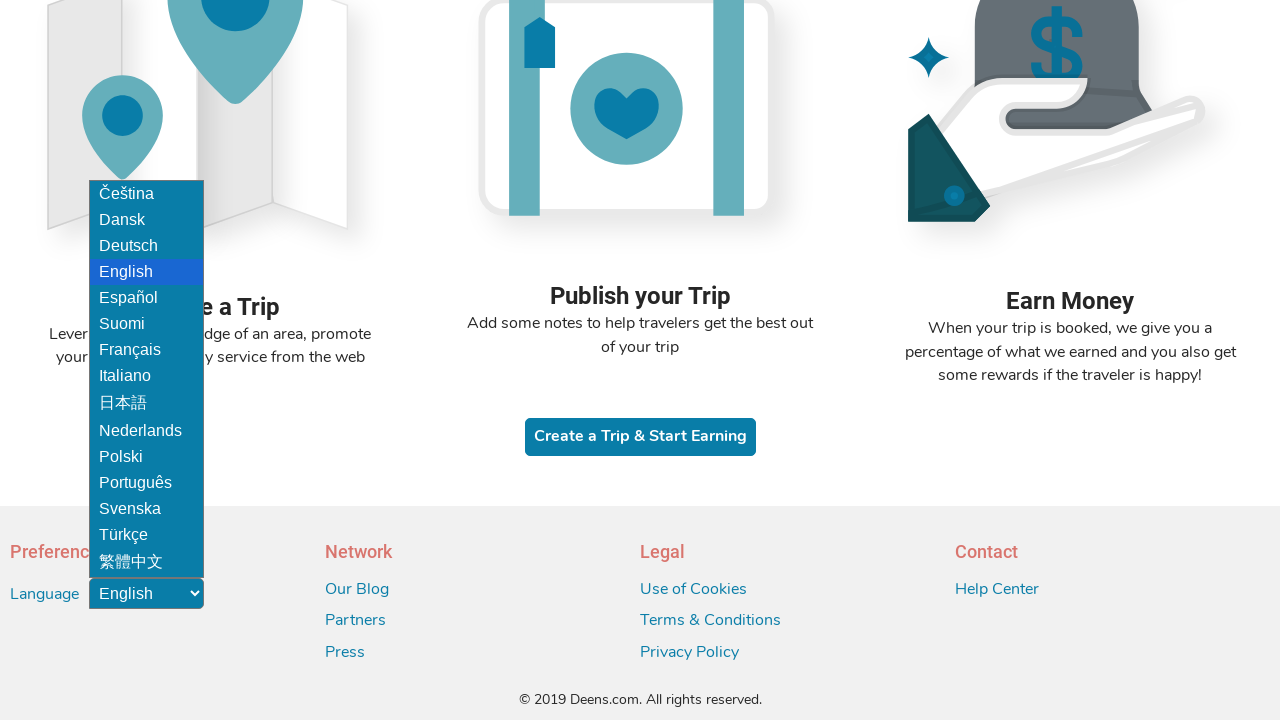

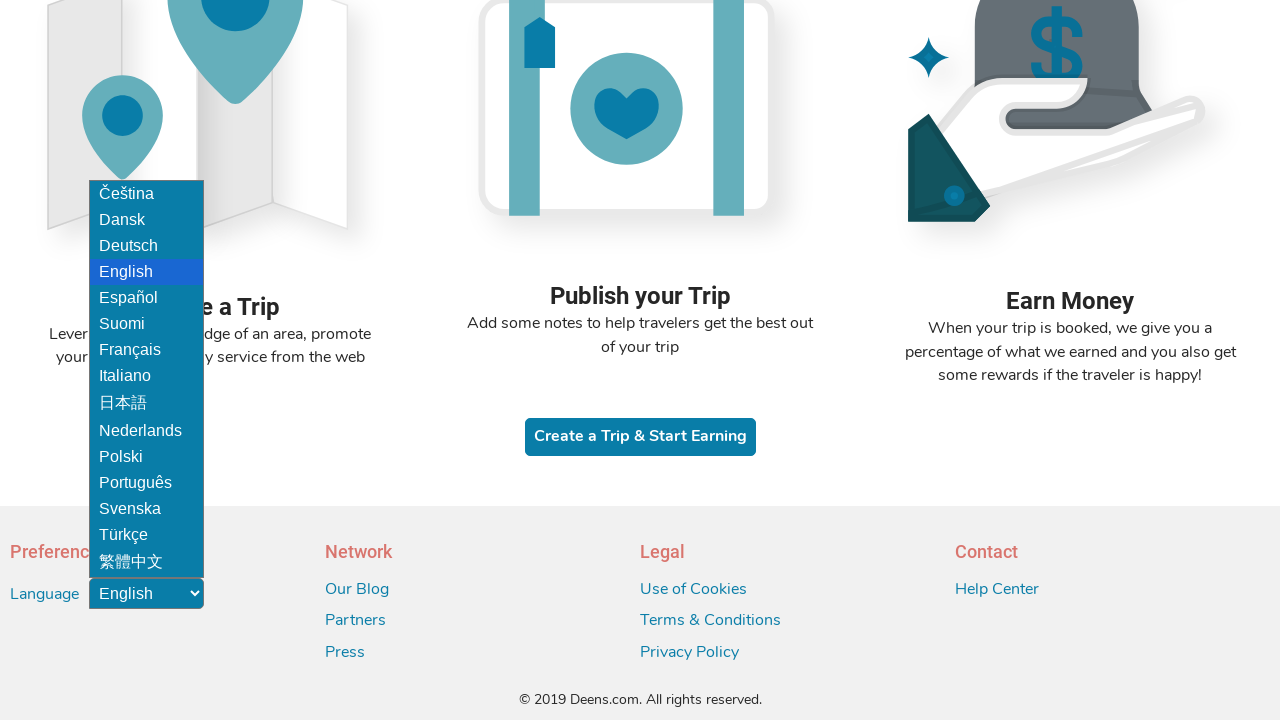